Tests navigation to the registration page and verifies that the "Signing up is easy!" heading is displayed correctly

Starting URL: https://parabank.parasoft.com/parabank/index.htm

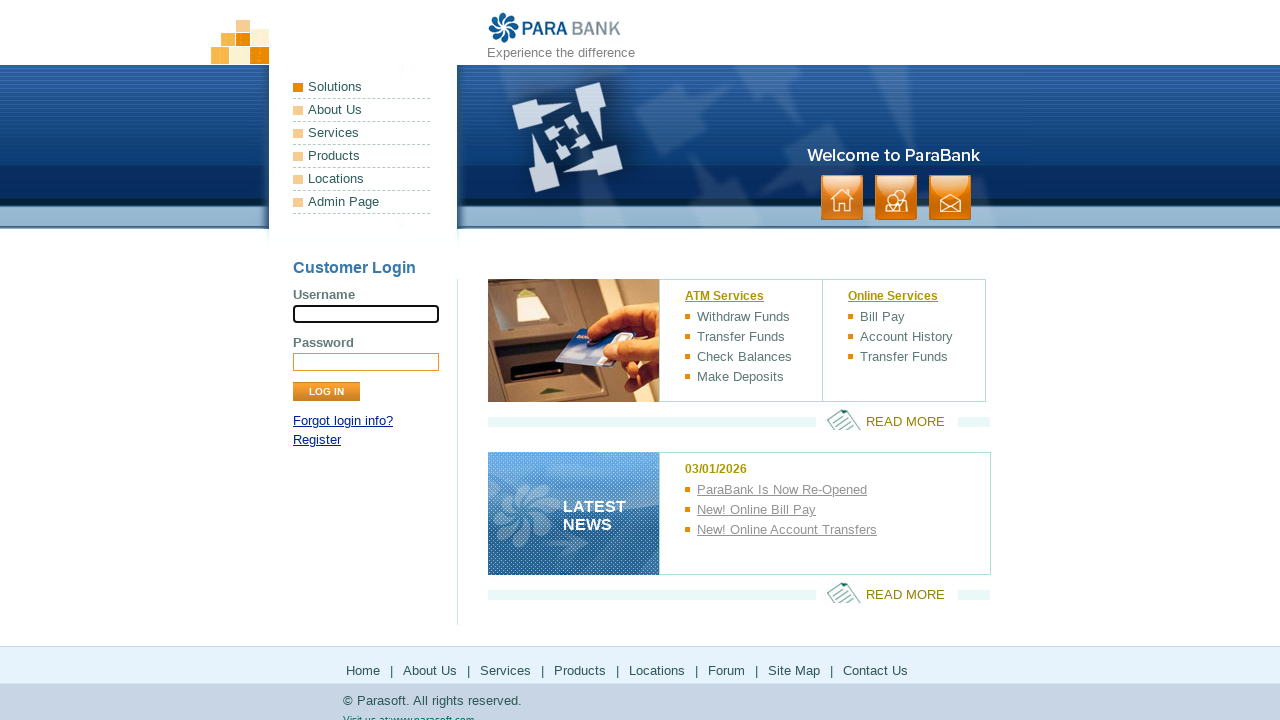

Clicked on the Register link at (317, 440) on xpath=//a[text()='Register']
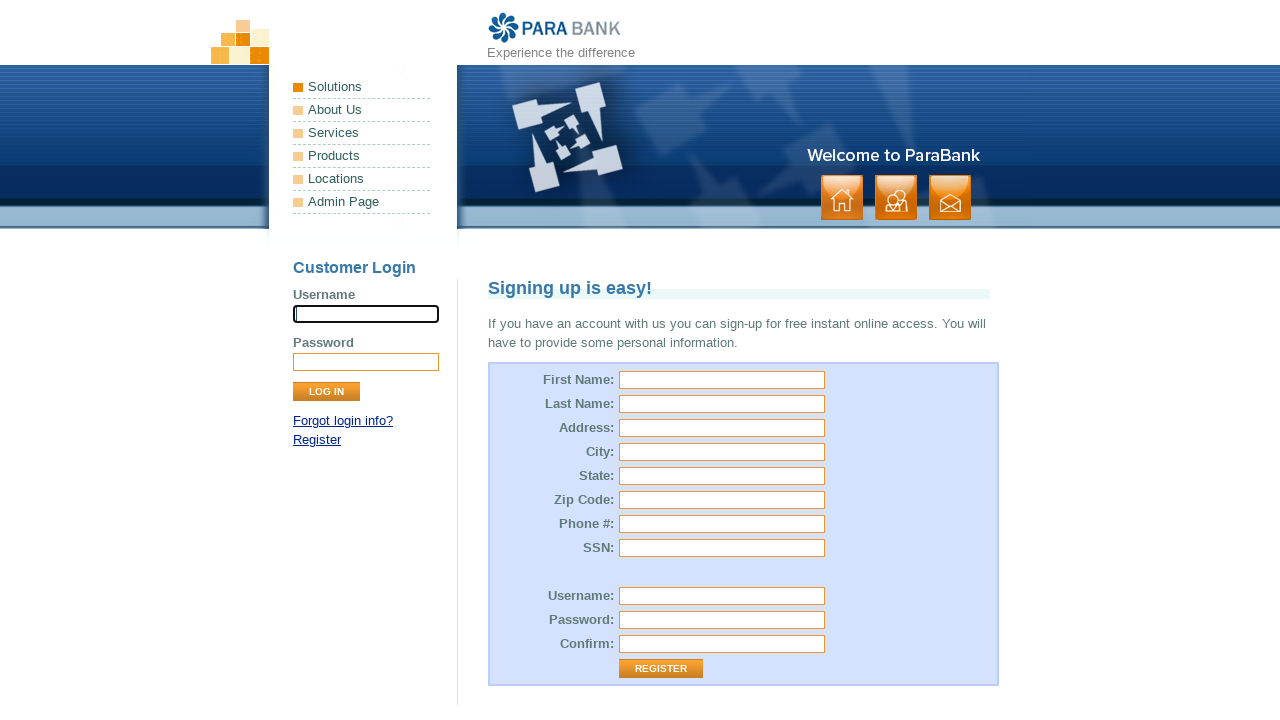

Located the registration page heading element
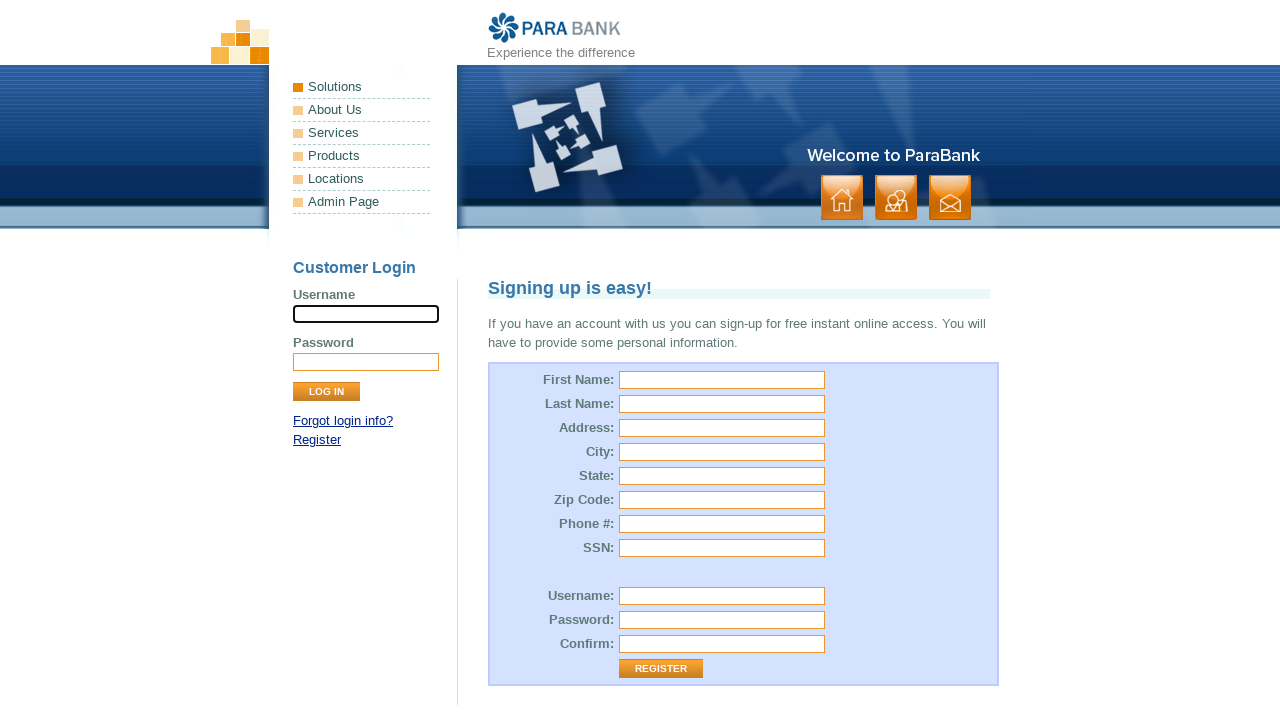

Waited for the 'Signing up is easy!' heading to be visible
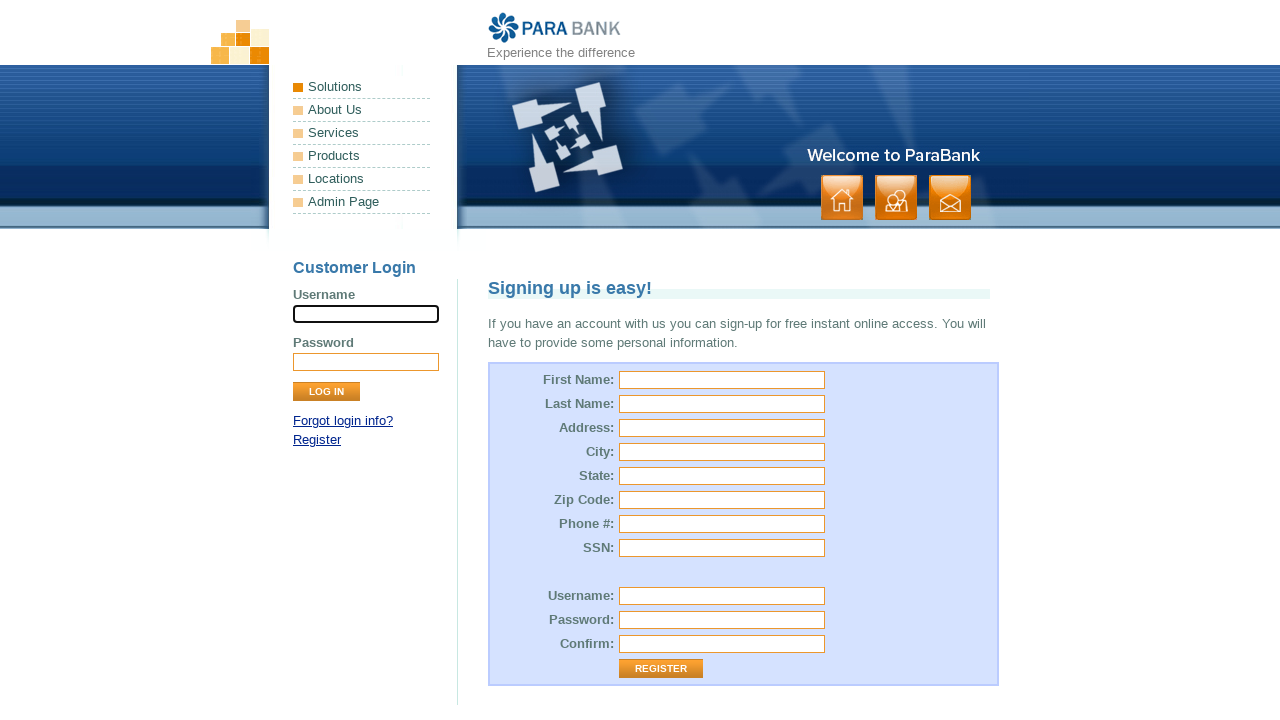

Verified that the heading text is 'Signing up is easy!'
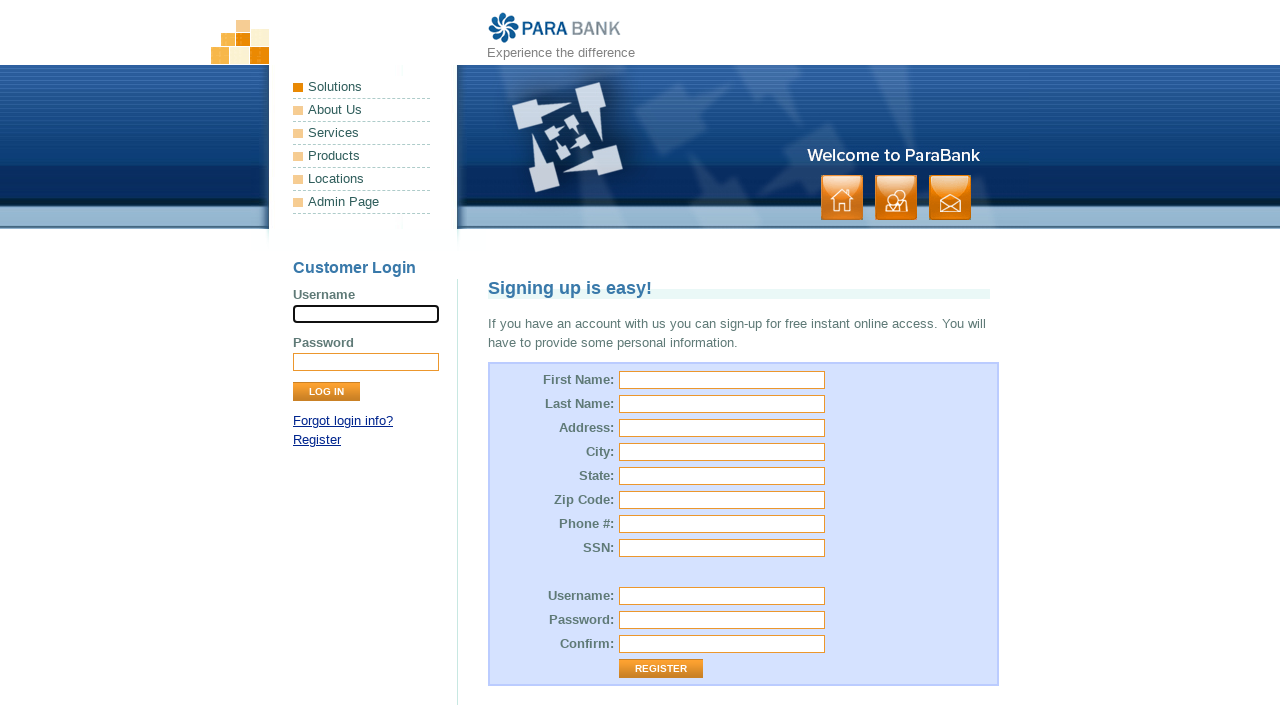

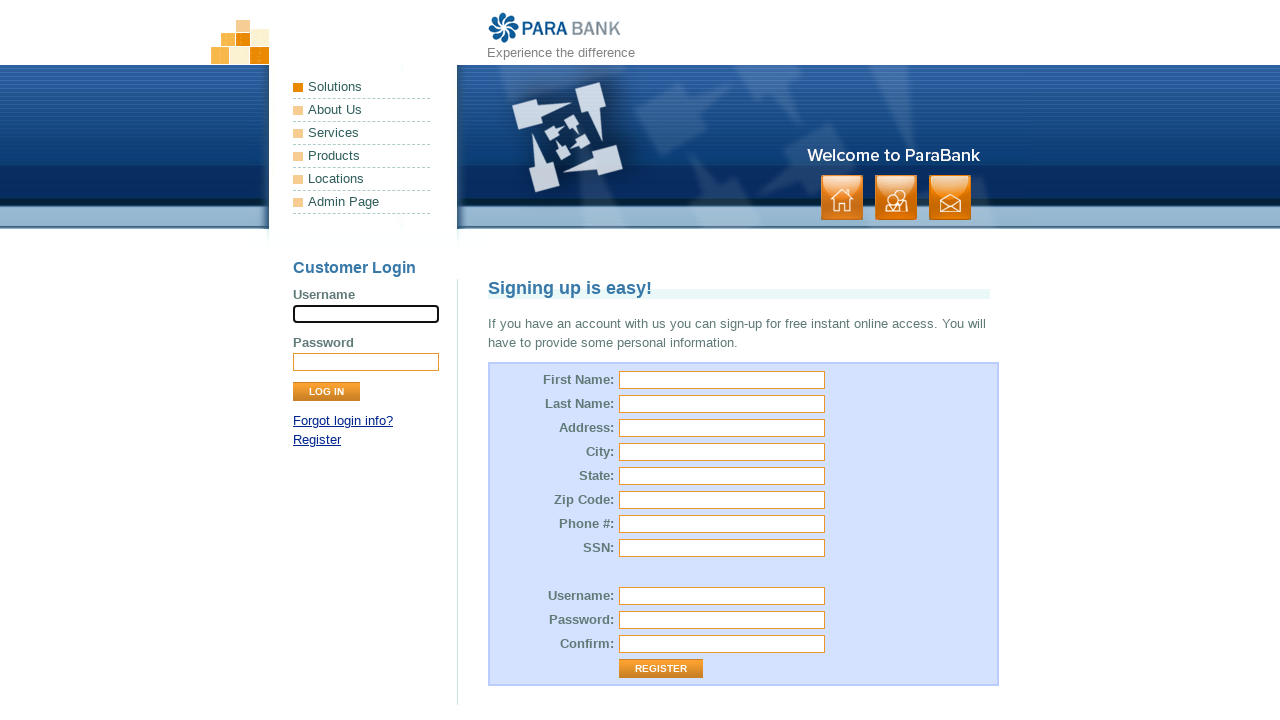